Navigates to Nike men's clothing page and scrolls down to load all products dynamically

Starting URL: https://www.nike.com/w/mens-clothing-6ymx6znik1

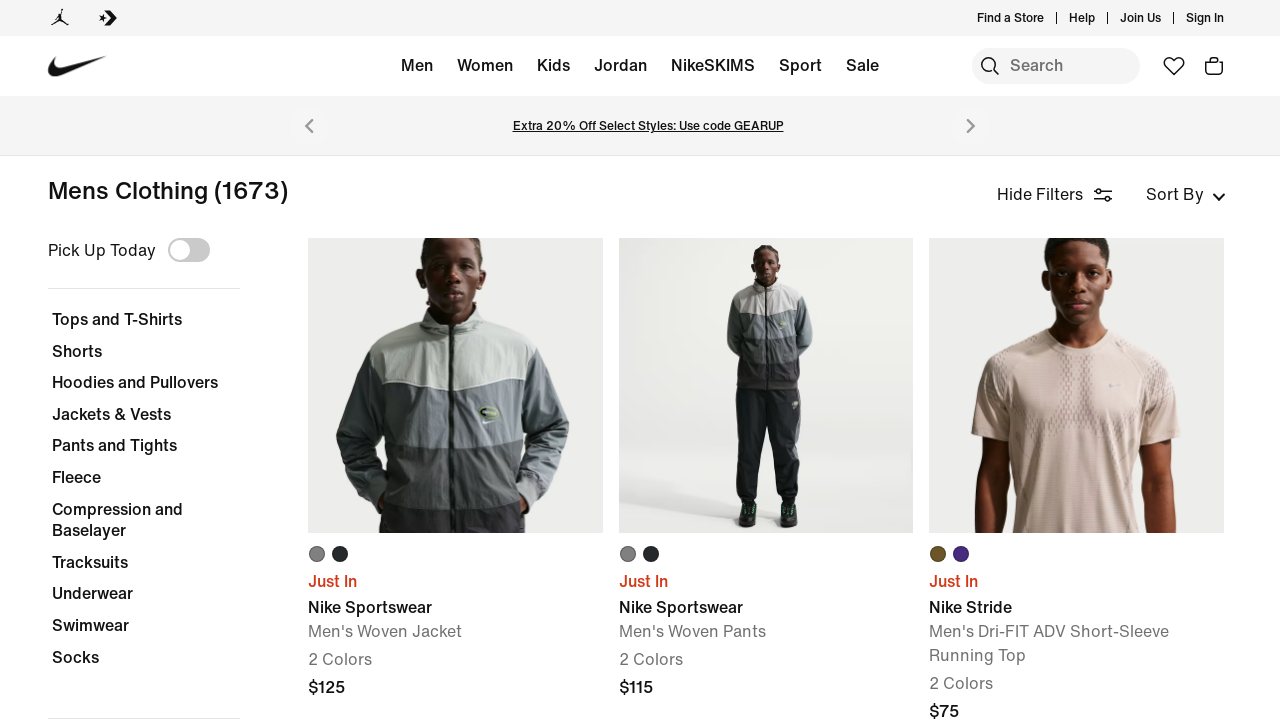

Navigated to Nike men's clothing page
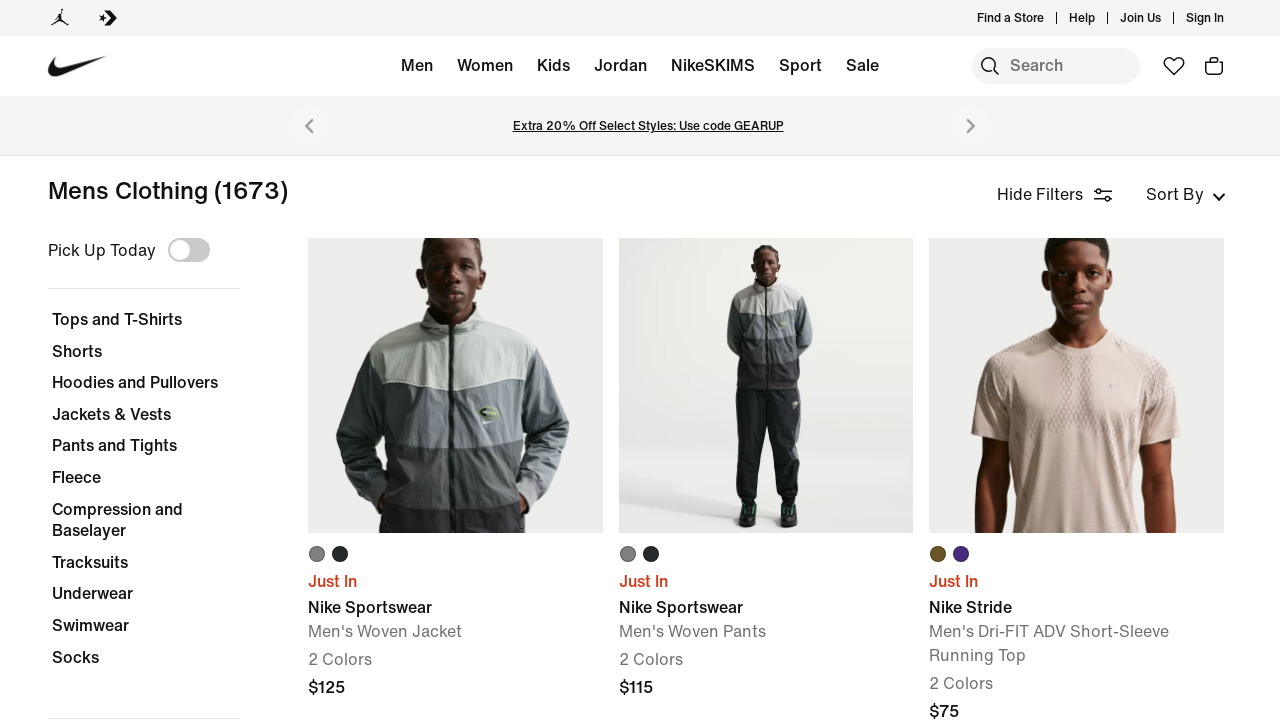

Retrieved initial page scroll height
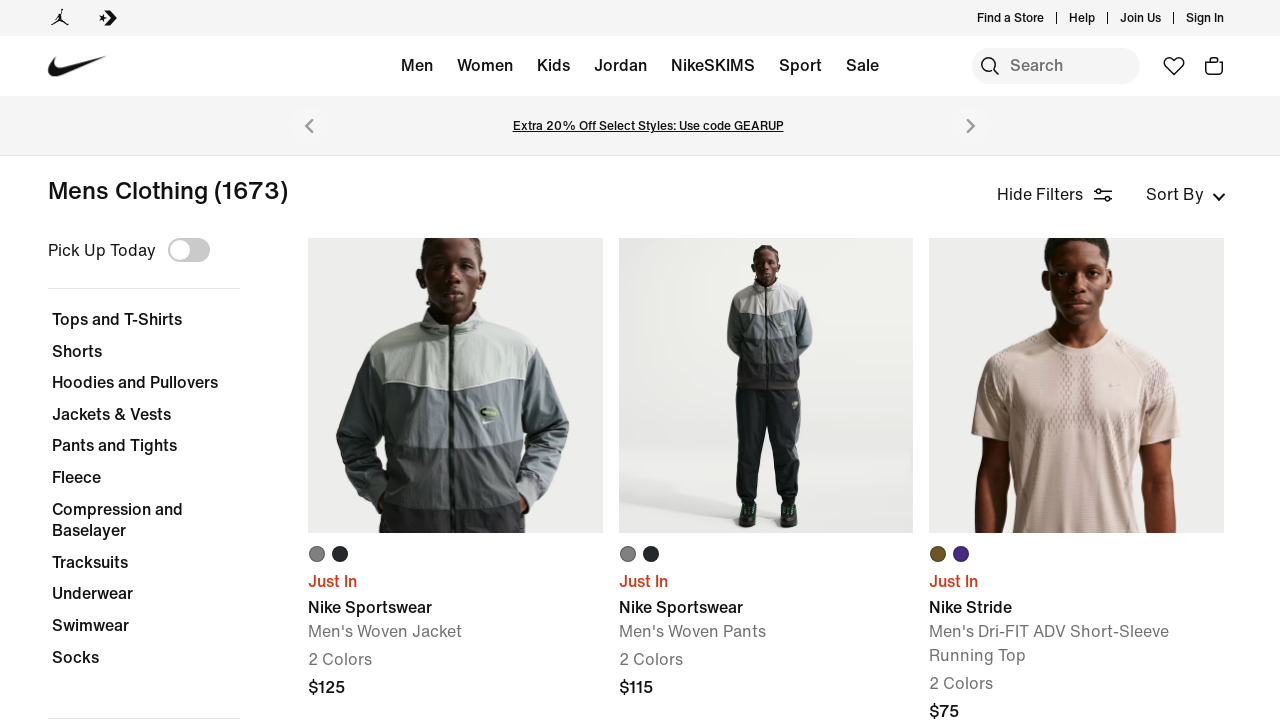

Scrolled to bottom of page (attempt 1)
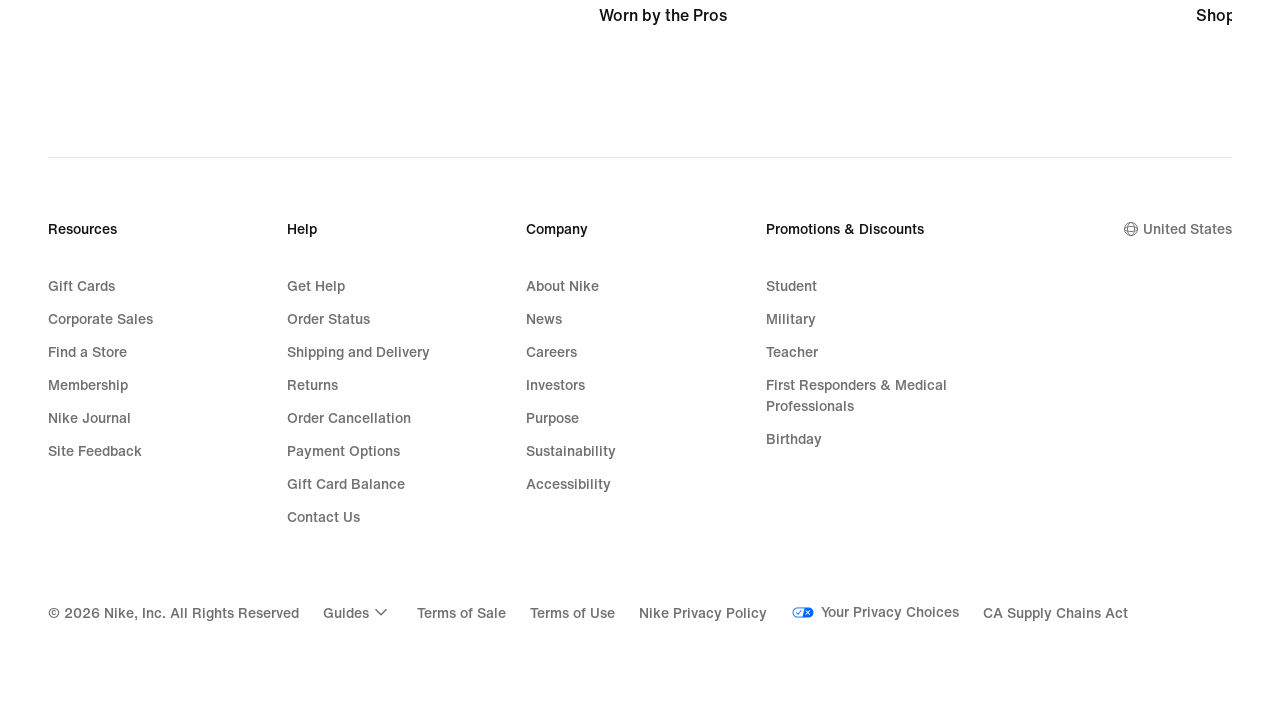

Waited 2 seconds for dynamic content to load
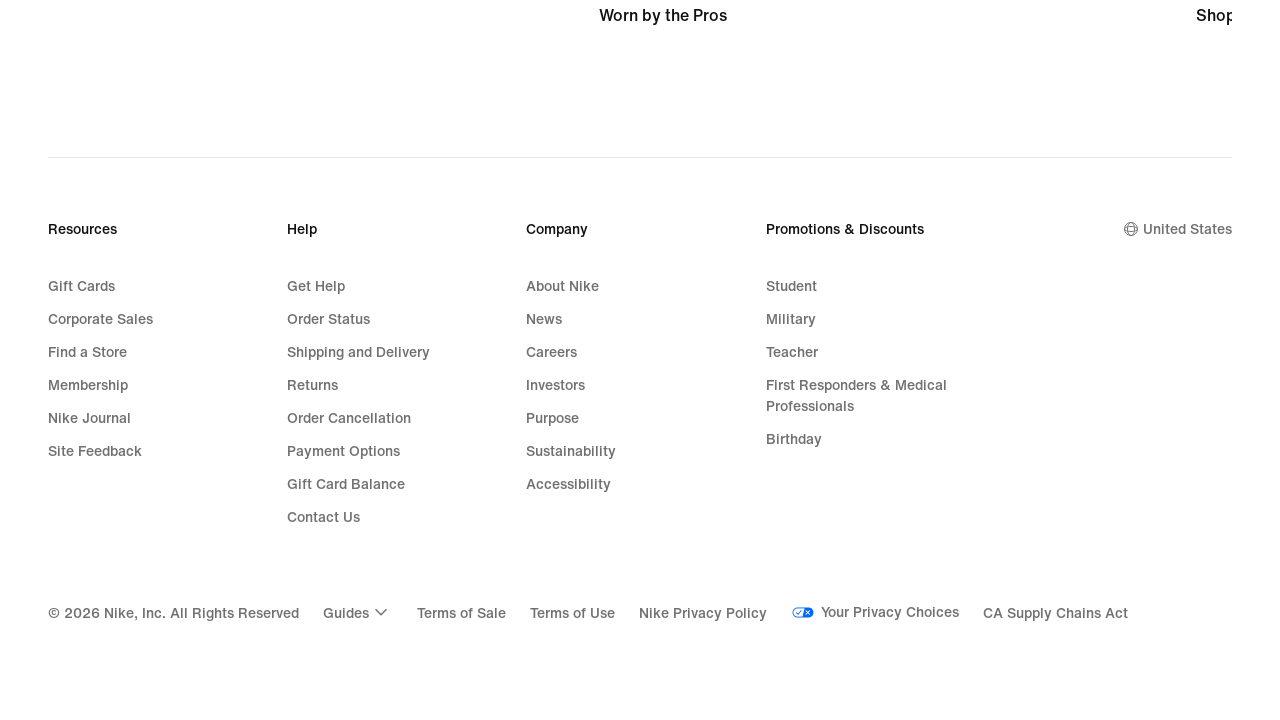

Retrieved updated page scroll height
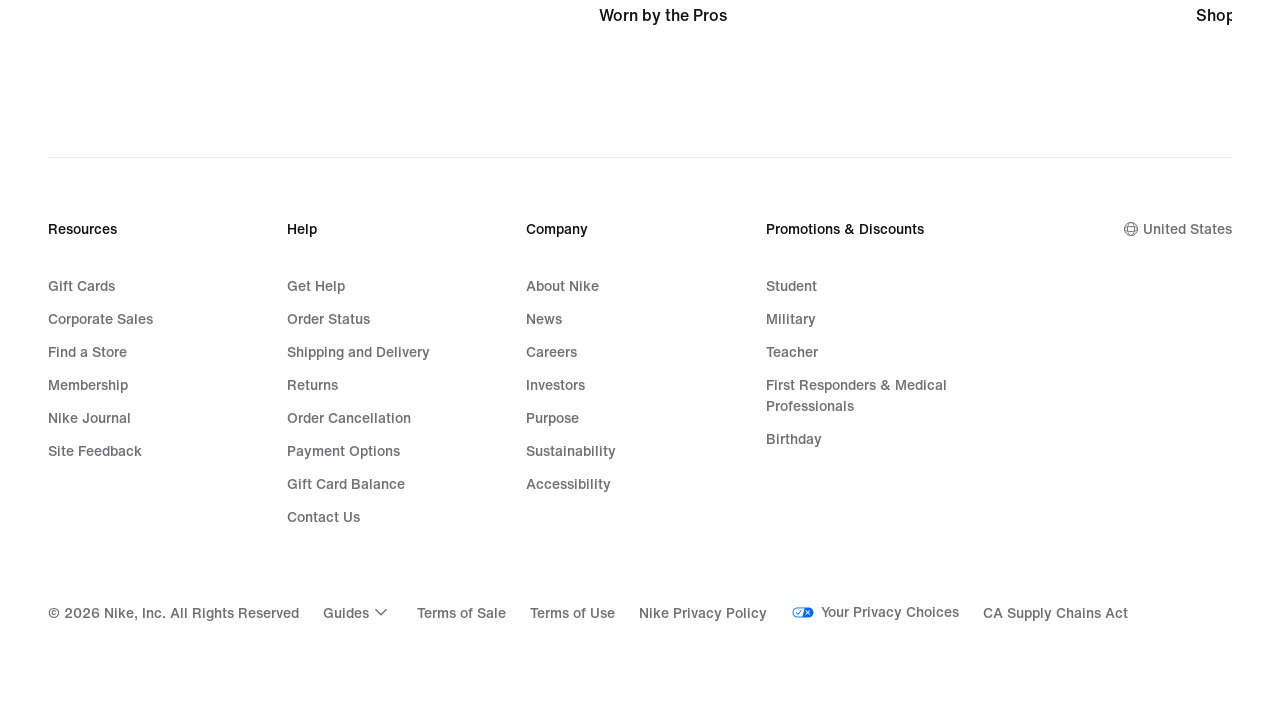

Scrolled to bottom of page (attempt 2)
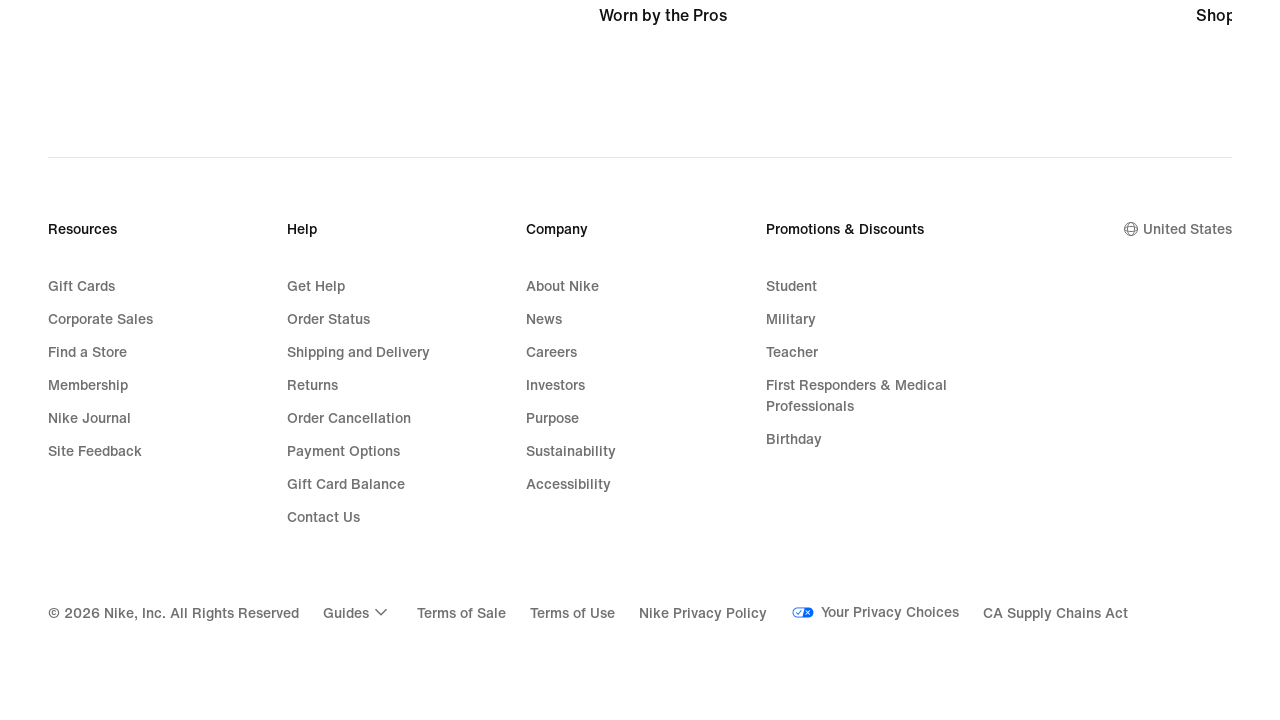

Waited 2 seconds for dynamic content to load
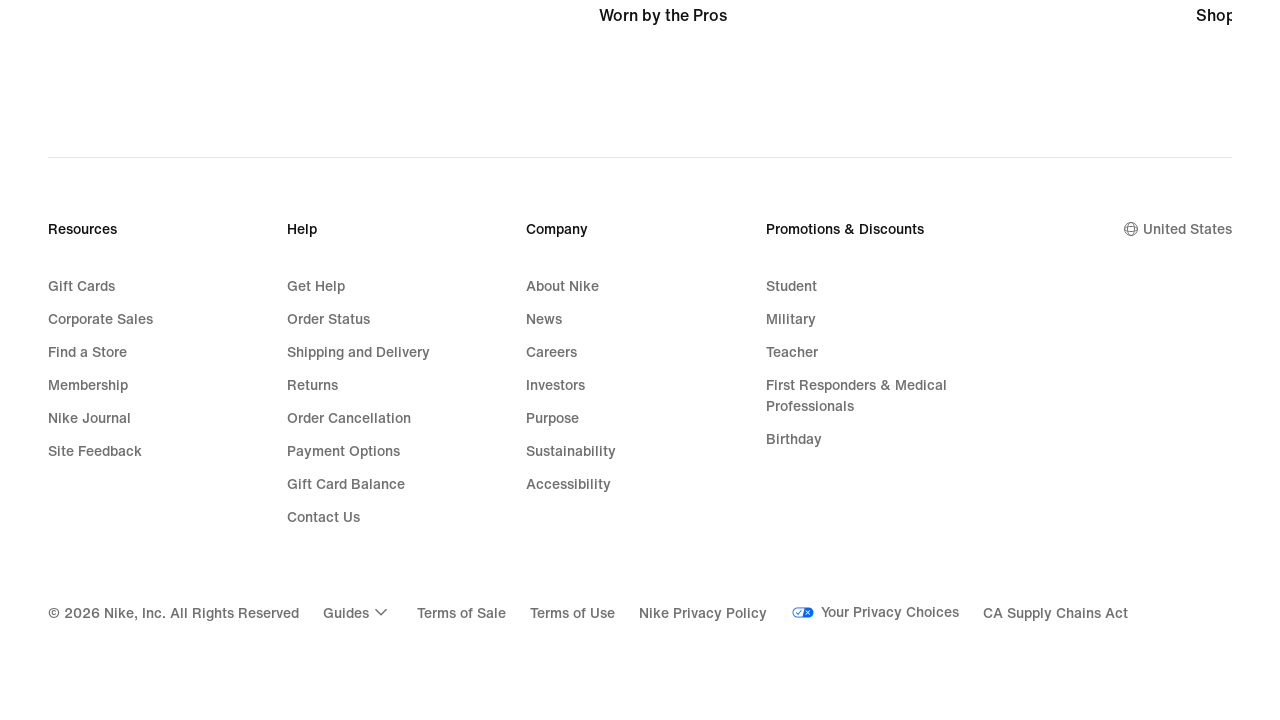

Retrieved updated page scroll height
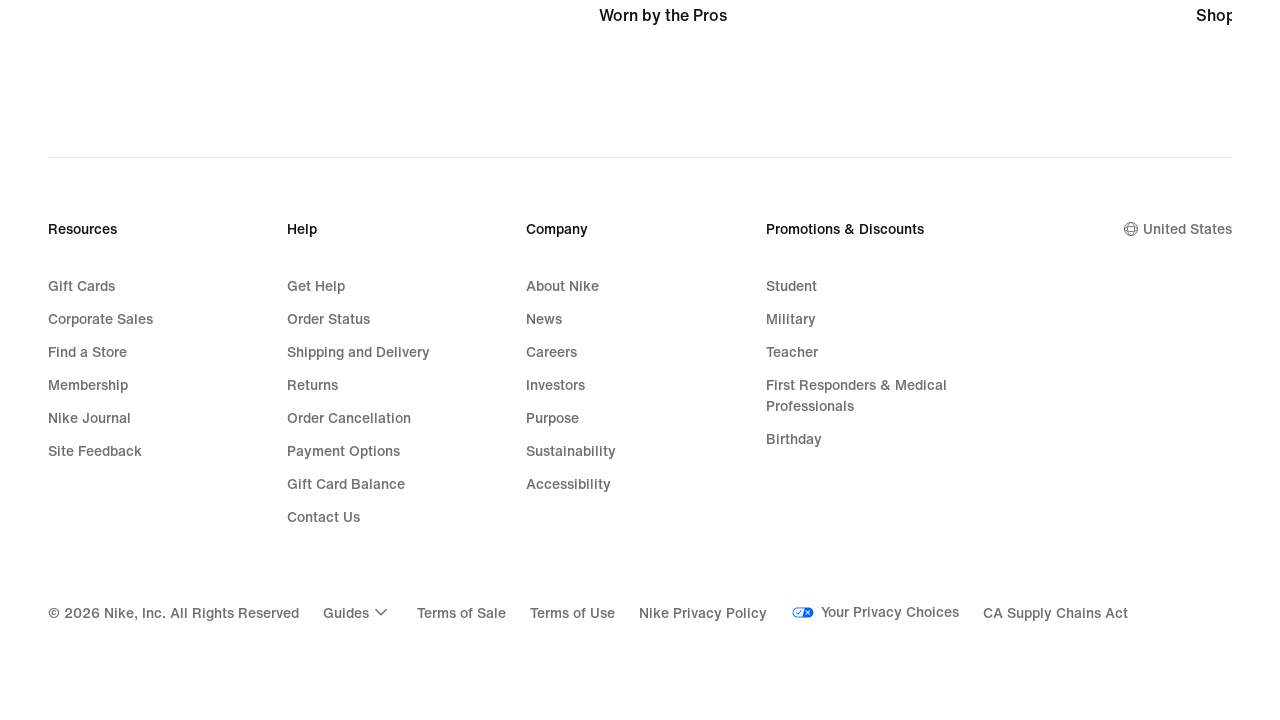

No new content loaded - reached end of products
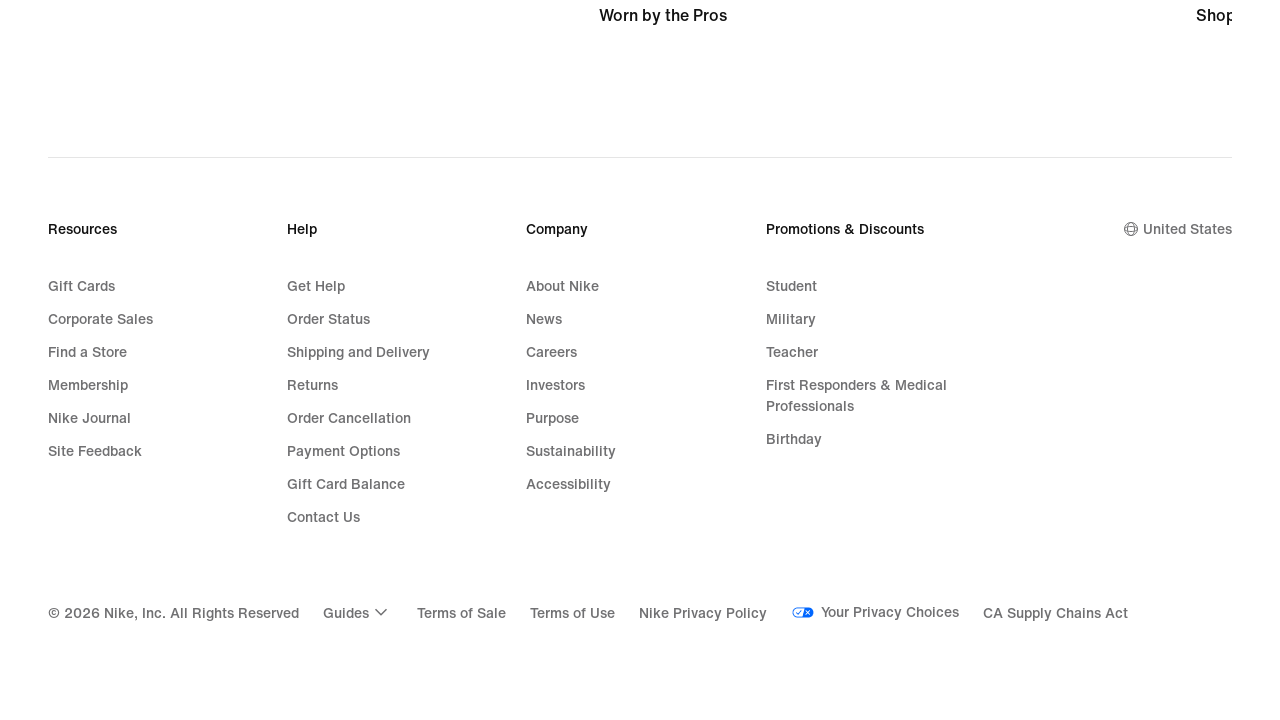

Product card elements loaded and visible
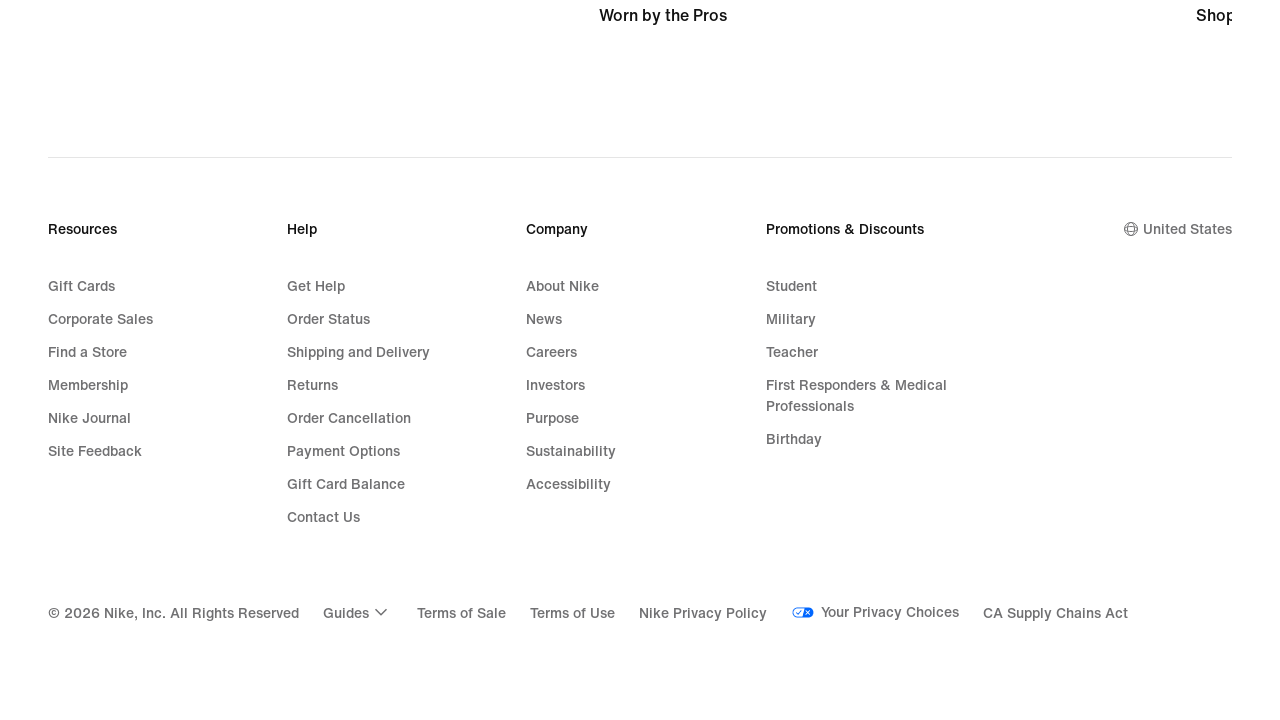

Counted 72 product cards on page
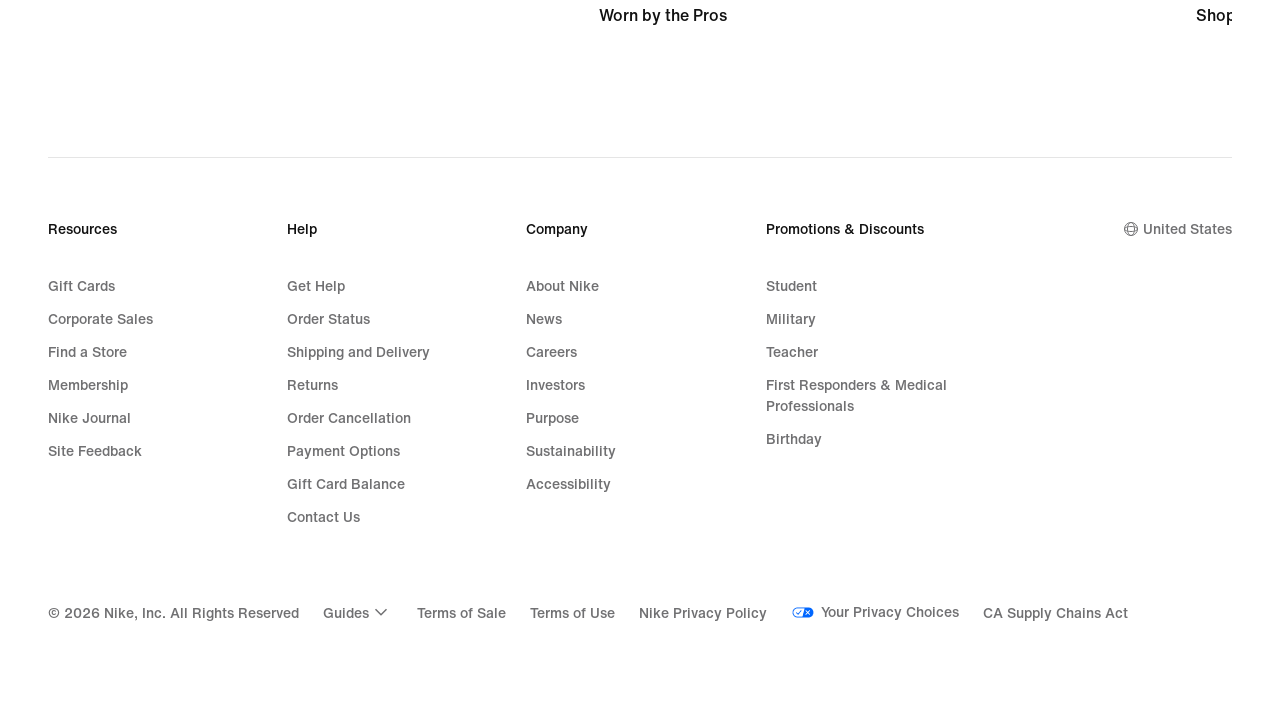

Assertion passed: Products are loaded and visible
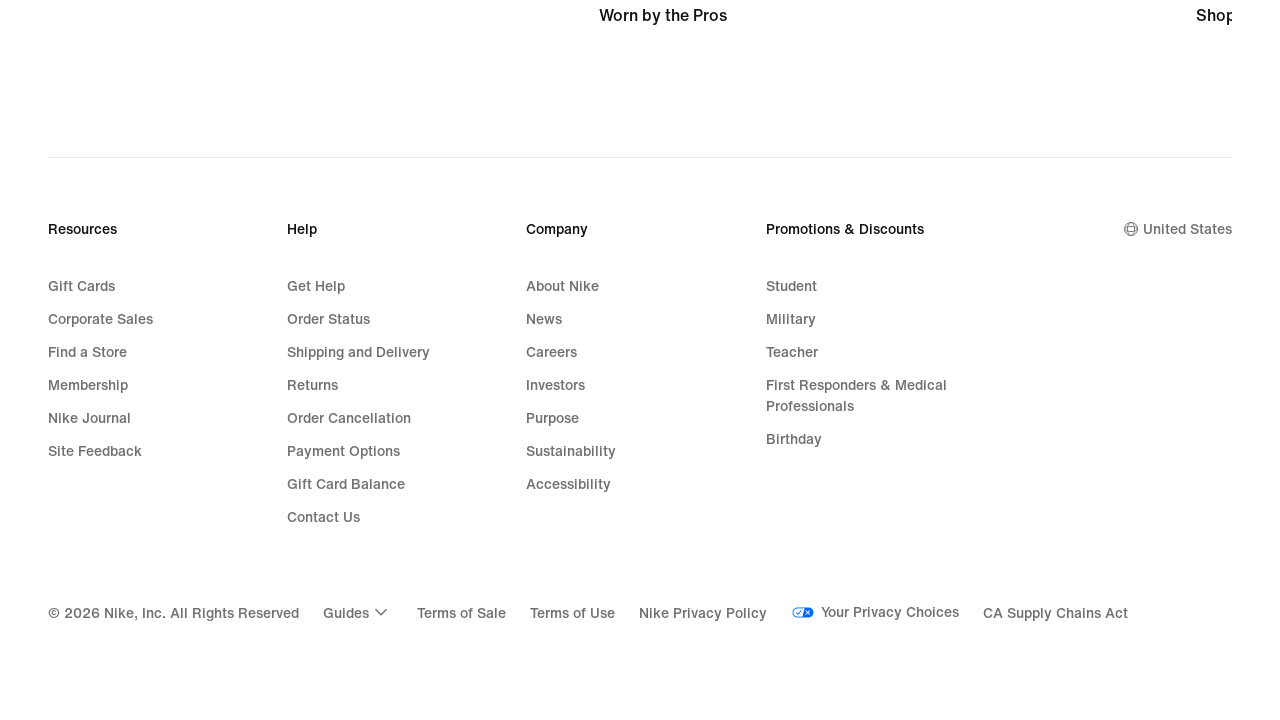

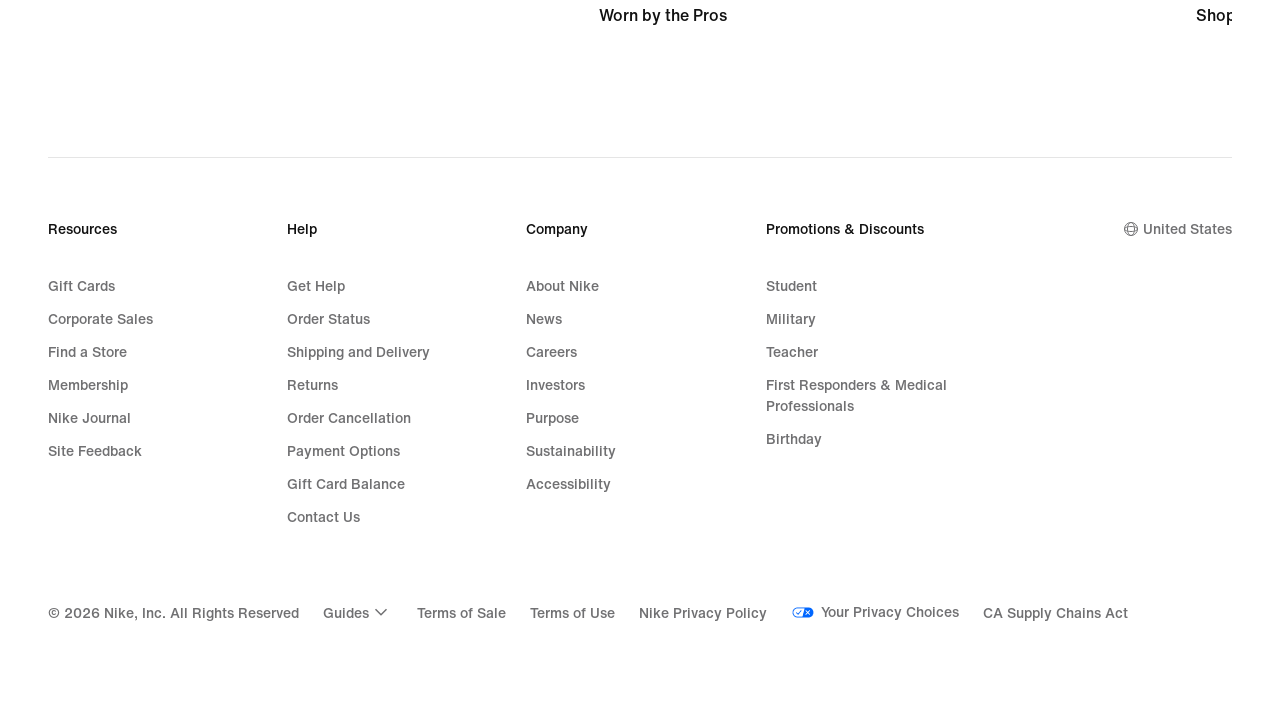